Tests dynamic properties page by waiting for a button that becomes visible after 5 seconds and verifying its text content

Starting URL: https://demoqa.com/dynamic-properties

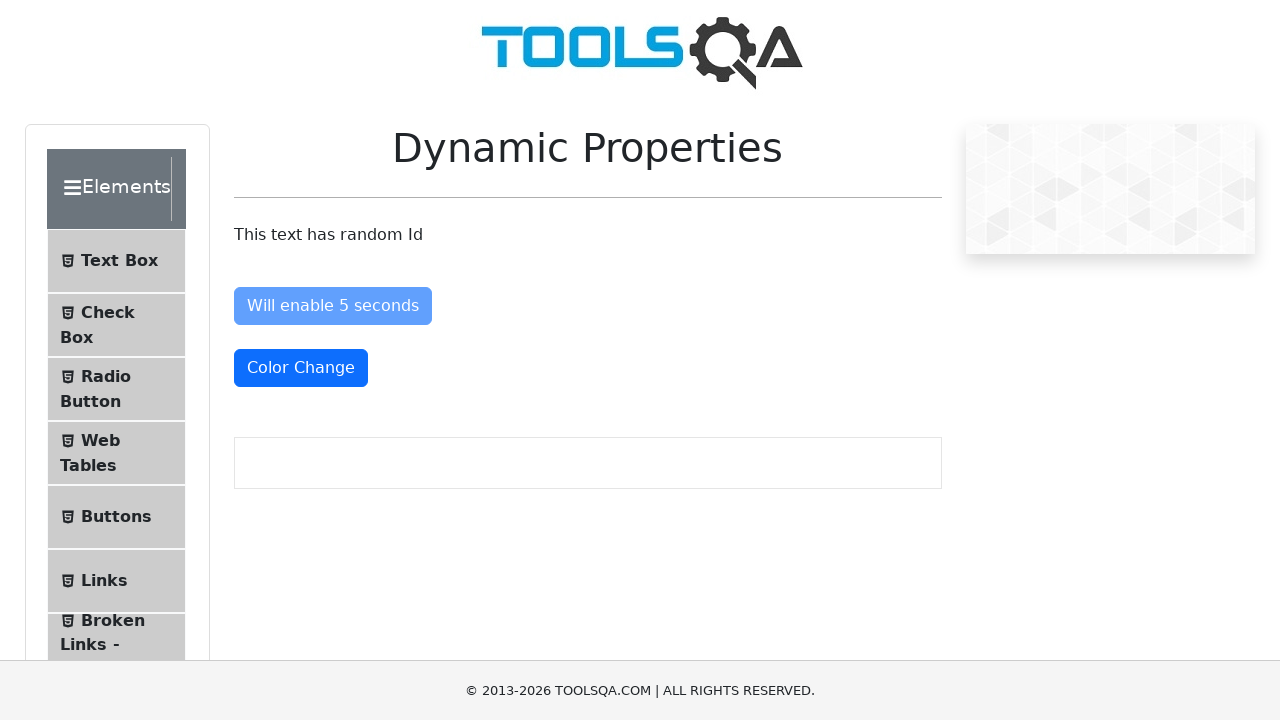

Navigated to dynamic properties page
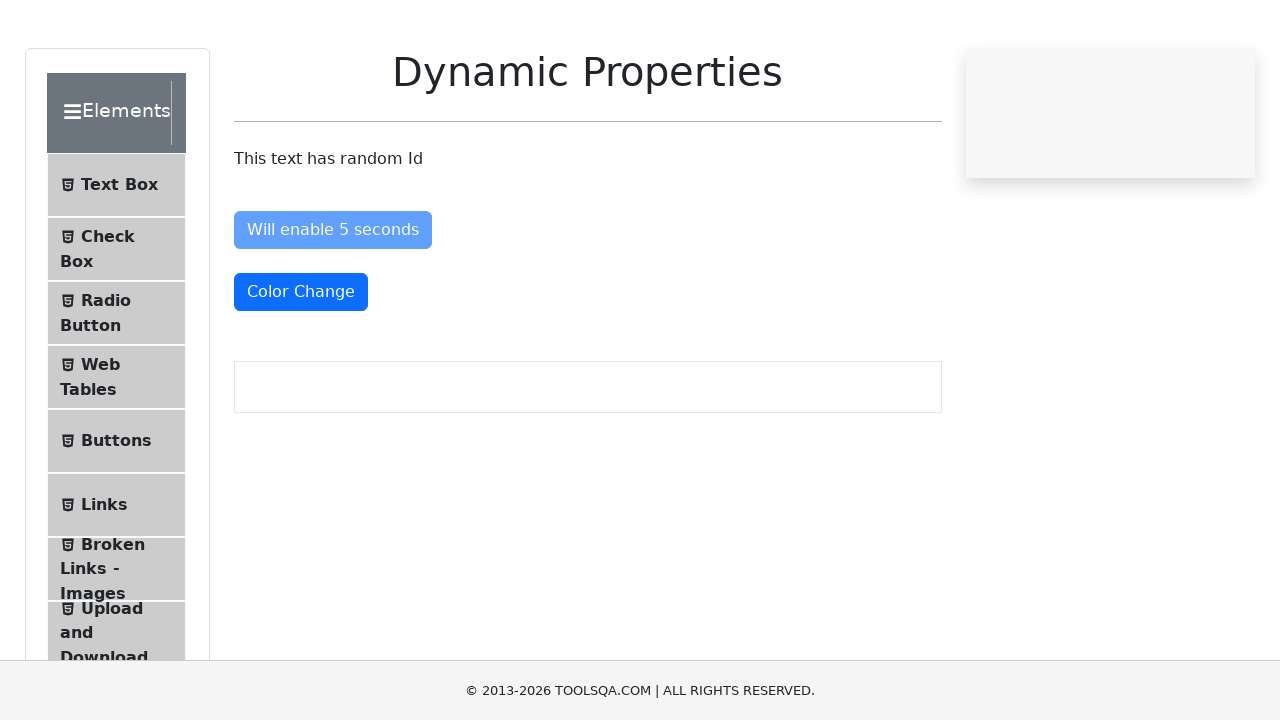

Button with id 'visibleAfter' became visible after waiting up to 10 seconds
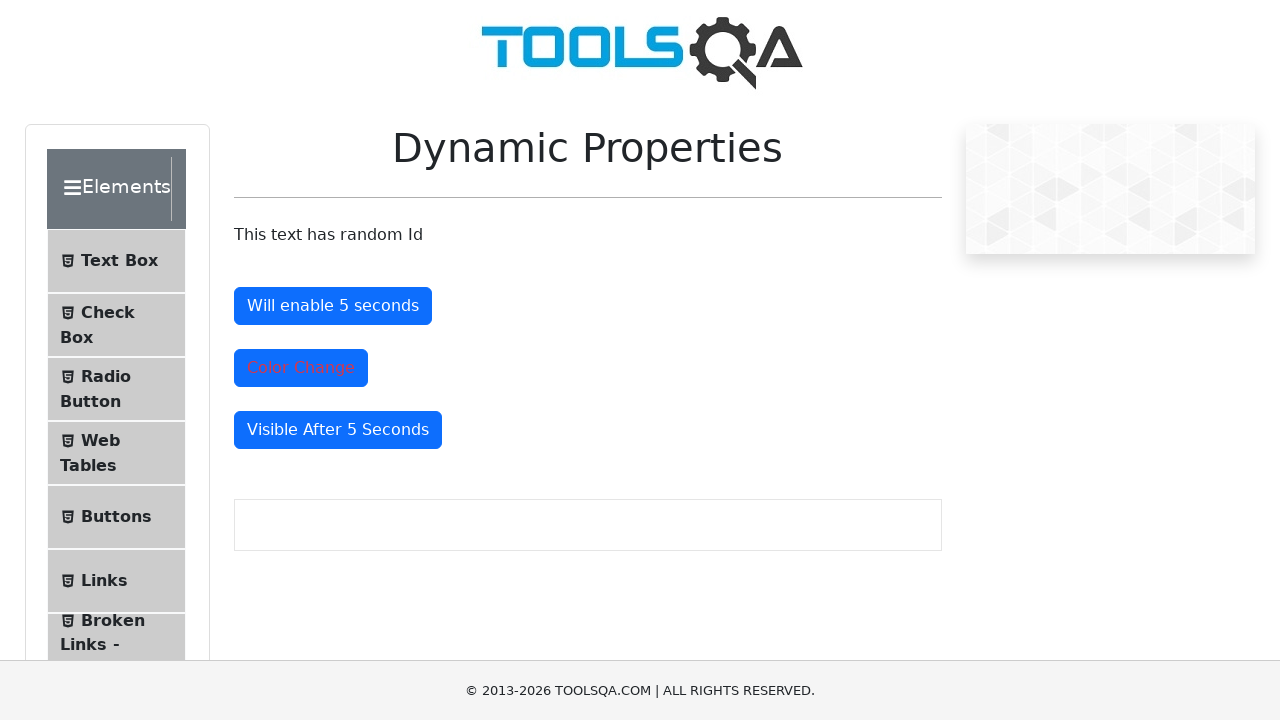

Verified button text content is 'Visible After 5 Seconds'
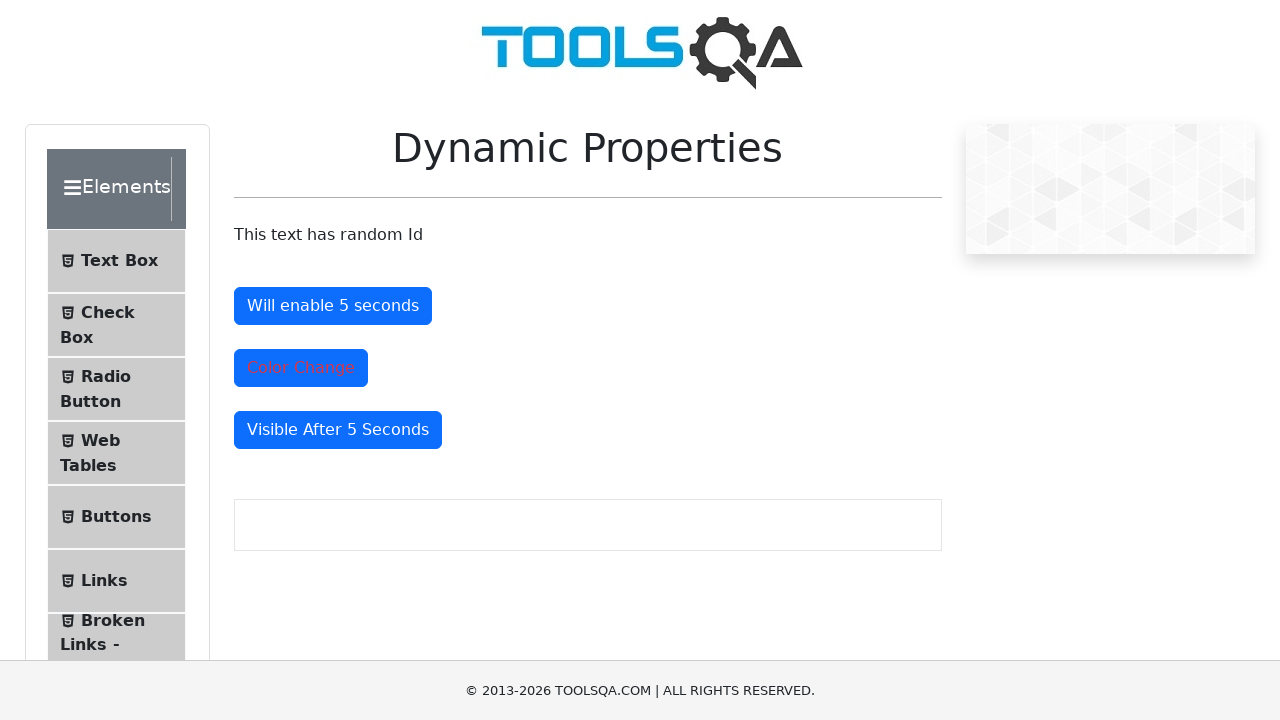

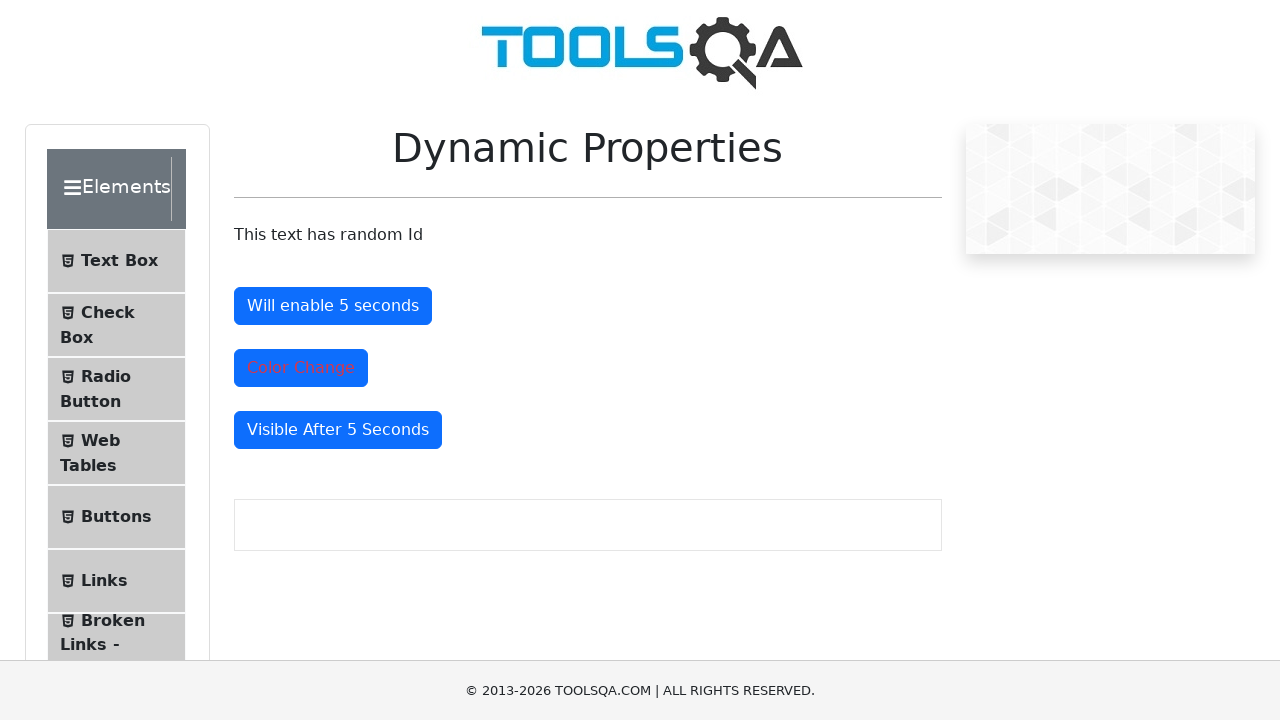